Navigates to a practice page with shadow DOM elements and fills in a pizza input field within nested shadow roots

Starting URL: https://selectorshub.com/xpath-practice-page/

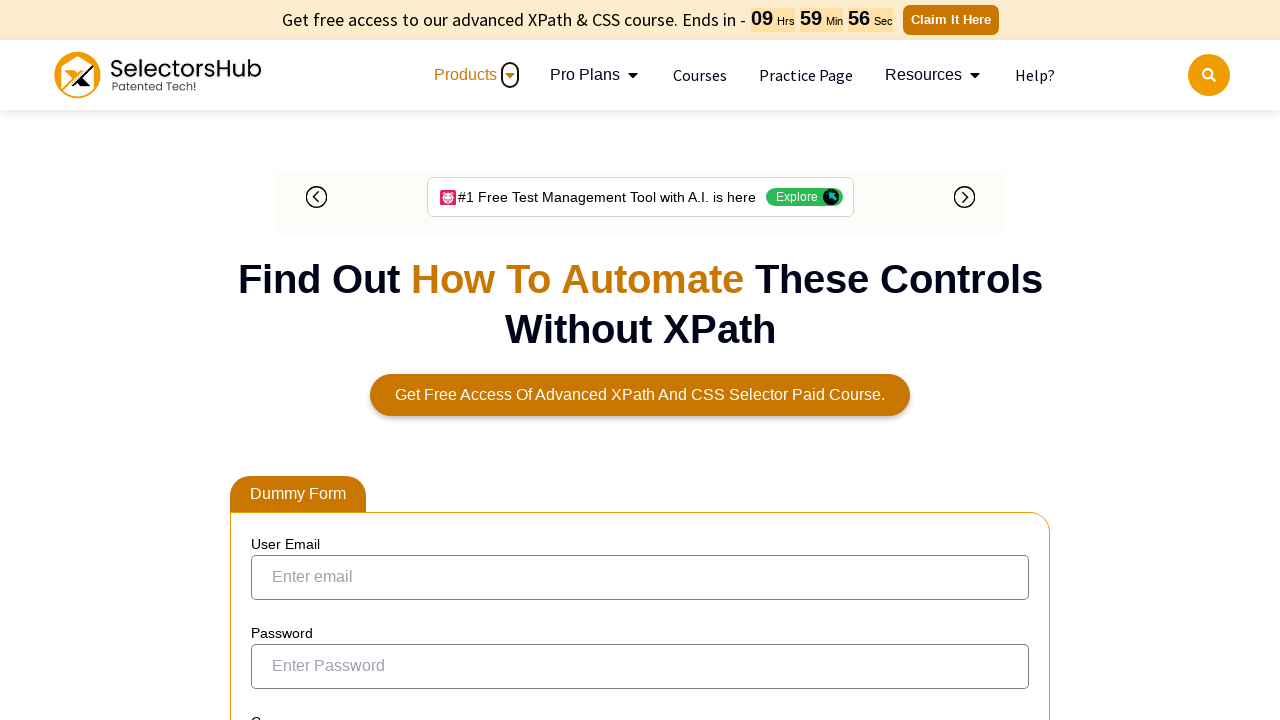

Accessed pizza input element through nested shadow DOM roots
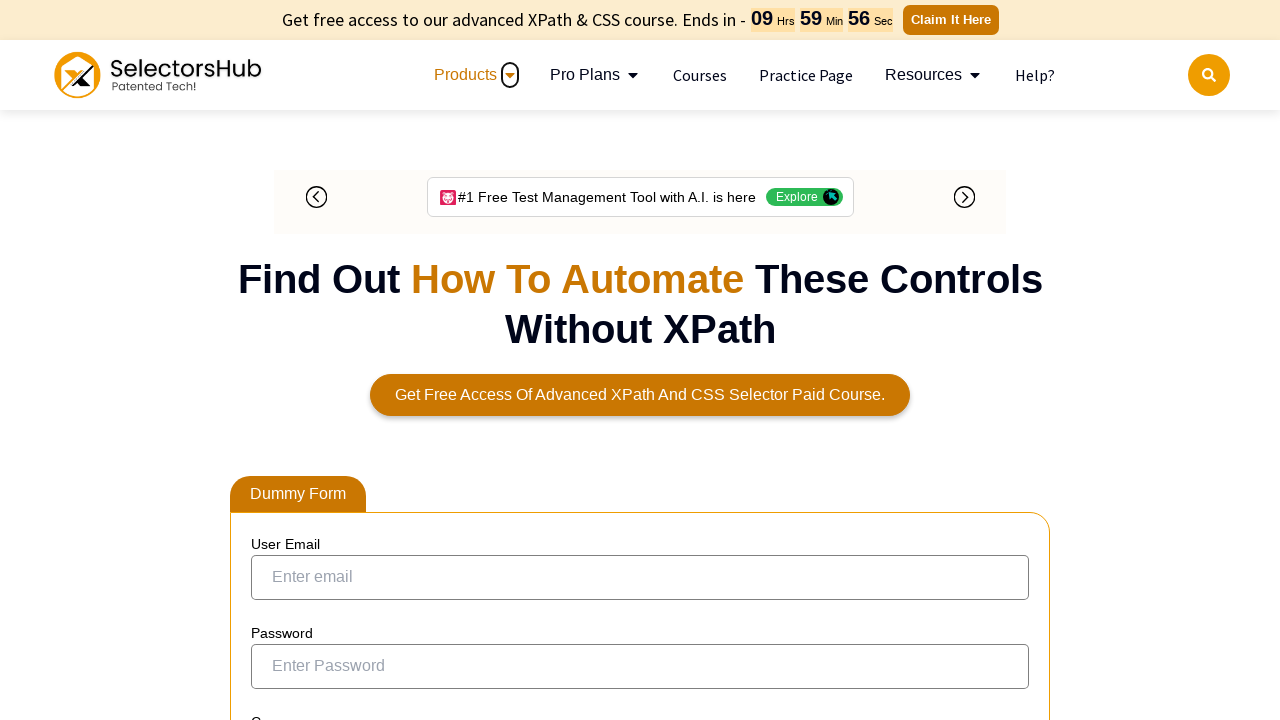

Filled pizza input field with 'farmhouse'
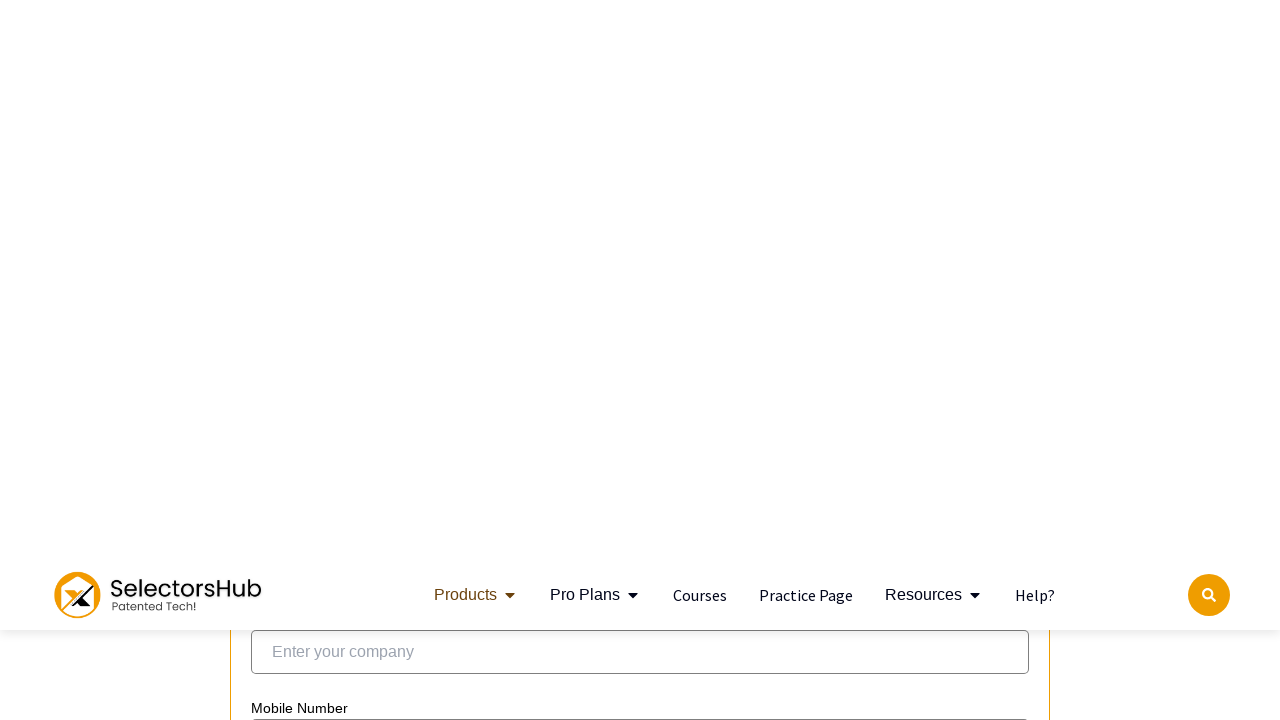

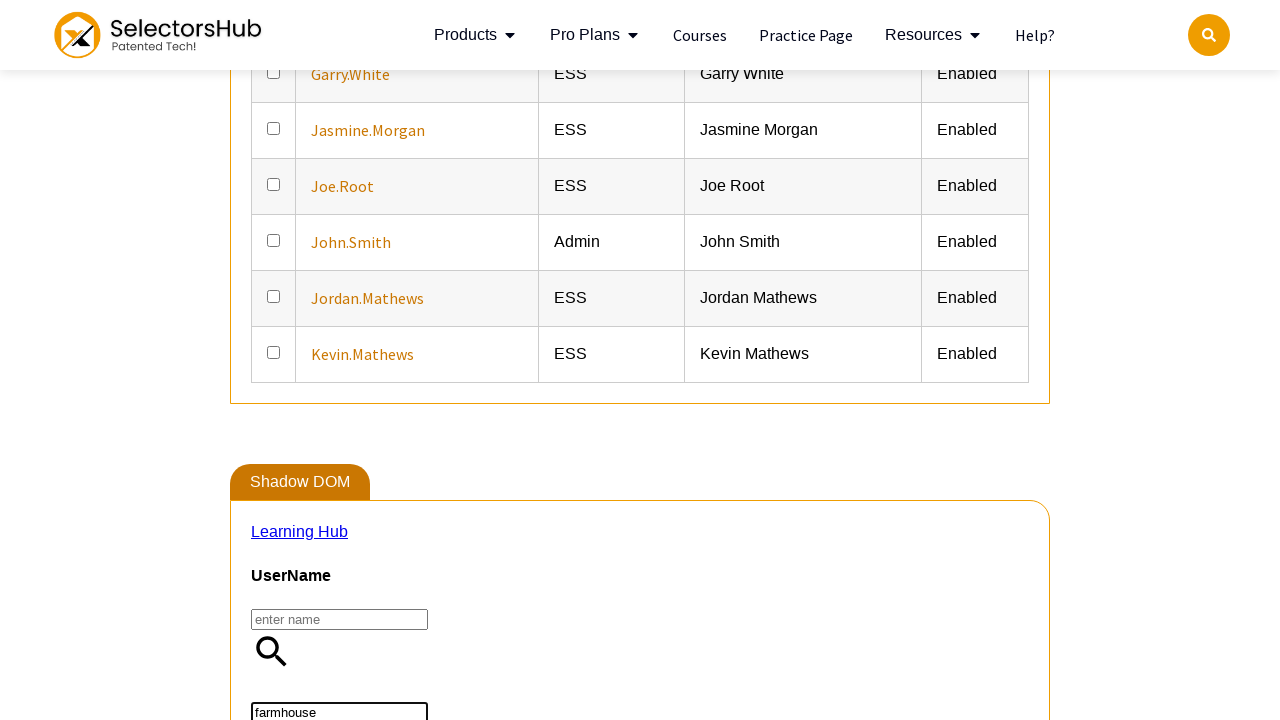